Navigates to JioMart homepage and verifies the page loads successfully

Starting URL: https://www.jiomart.com

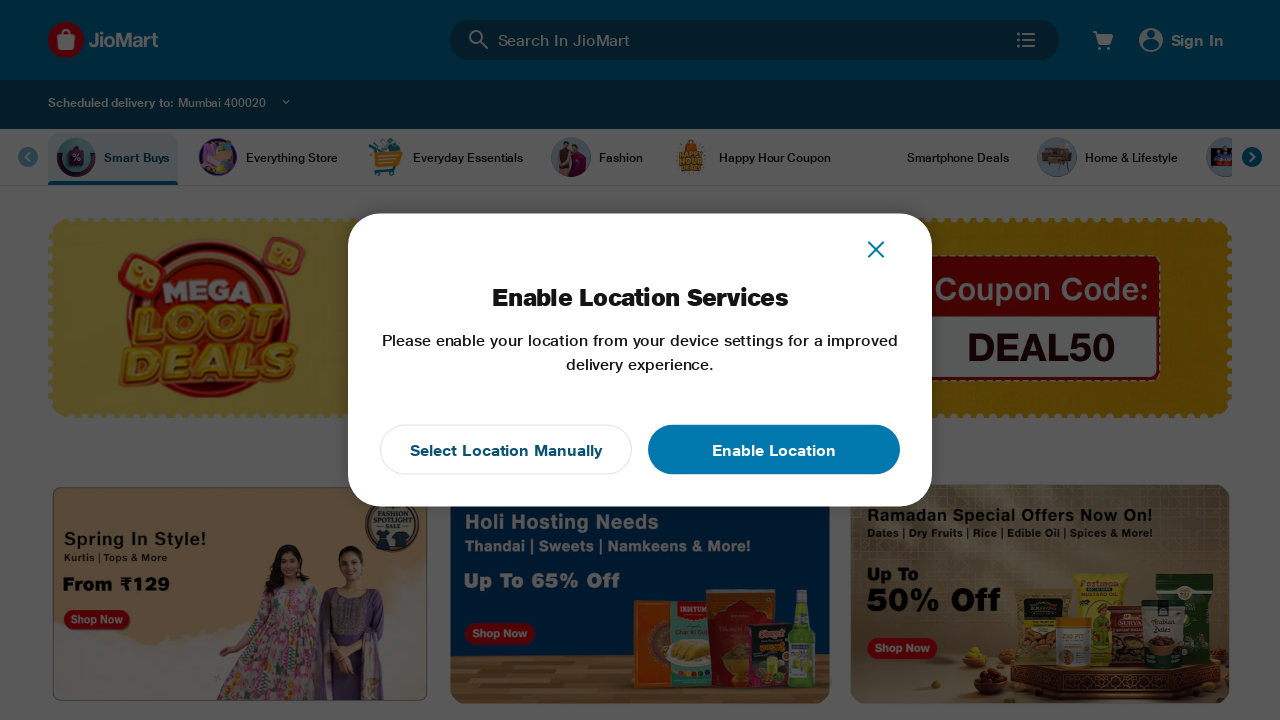

Waited for JioMart homepage to fully load (networkidle state)
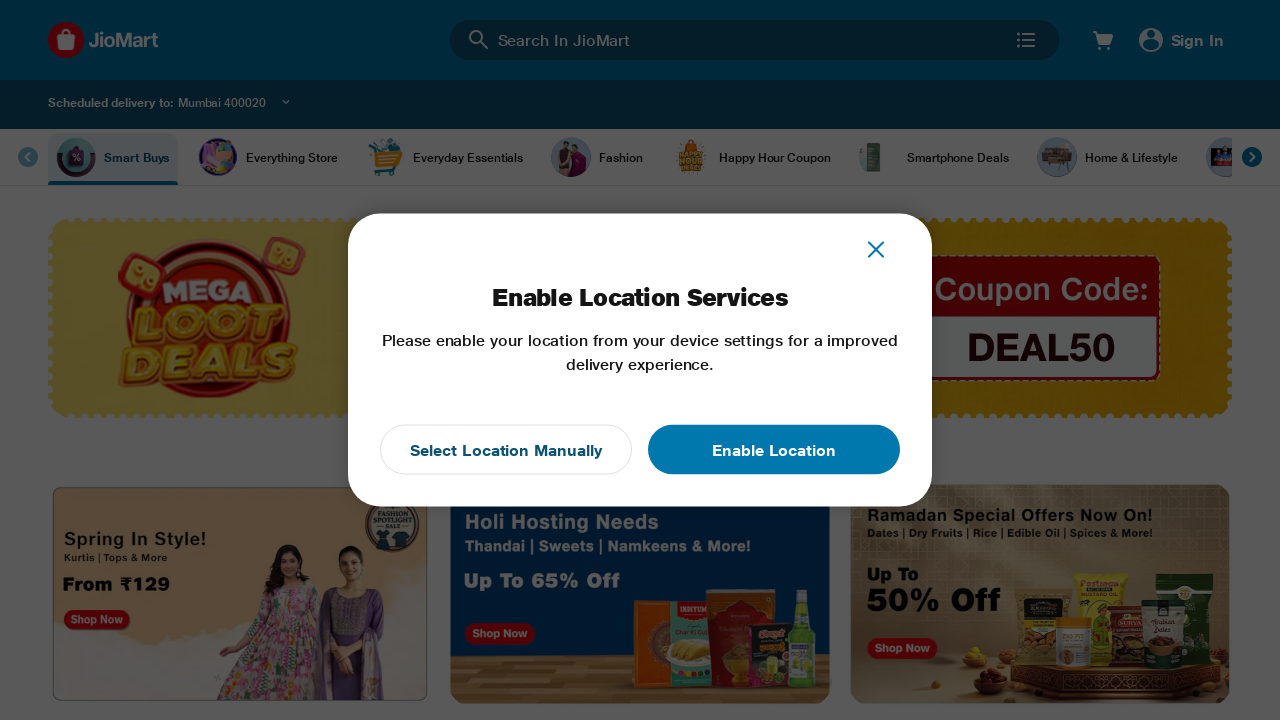

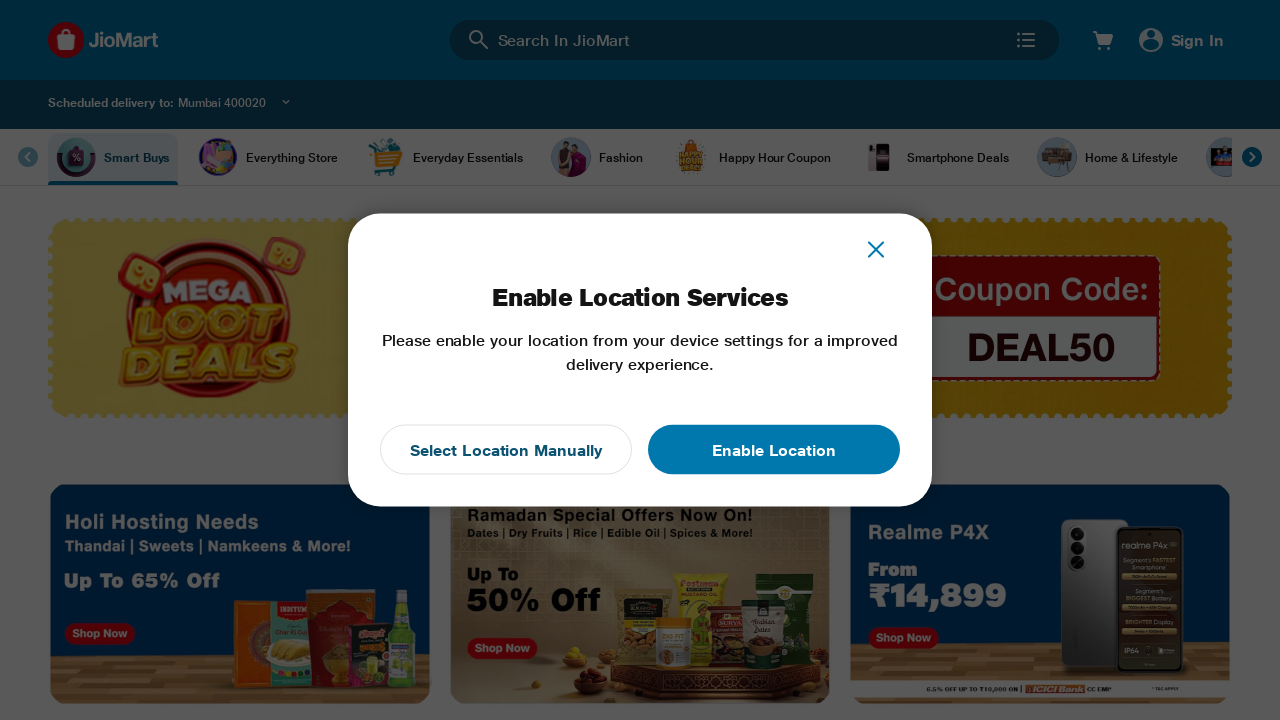